Tests the YouTube logo link in the header by clicking on it to navigate to the homepage

Starting URL: https://www.youtube.com/

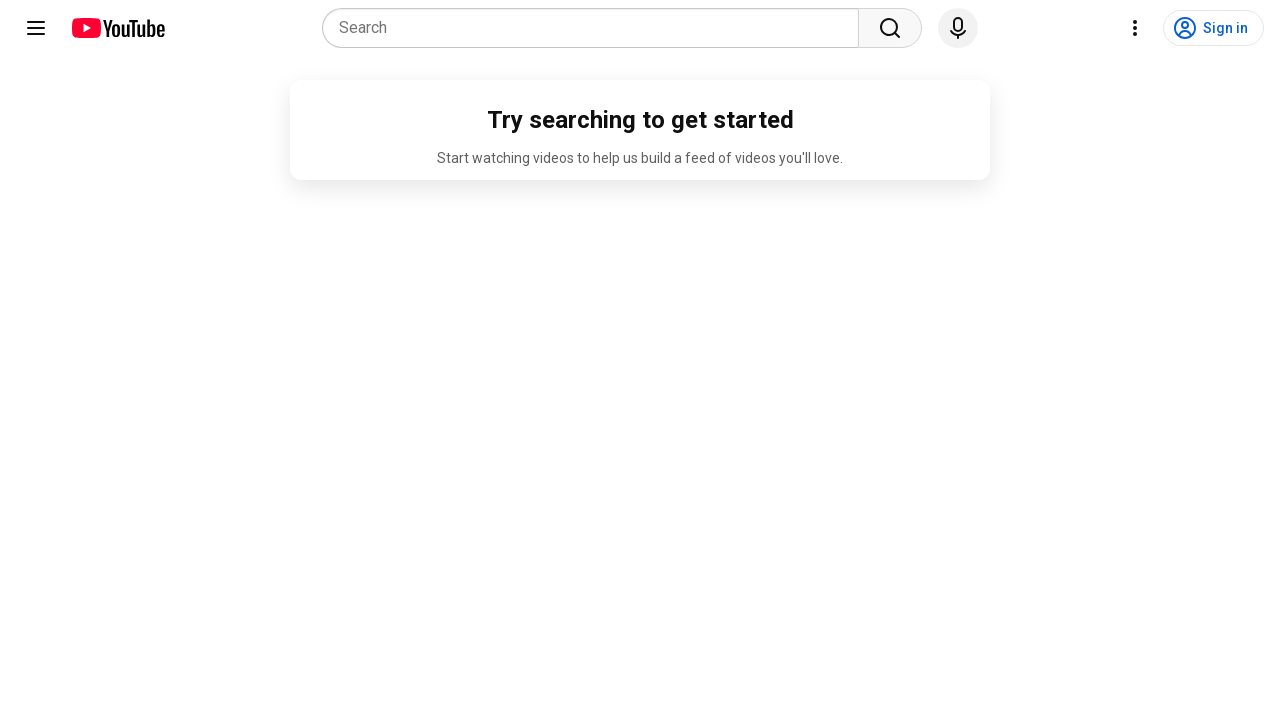

Masthead loaded on YouTube page
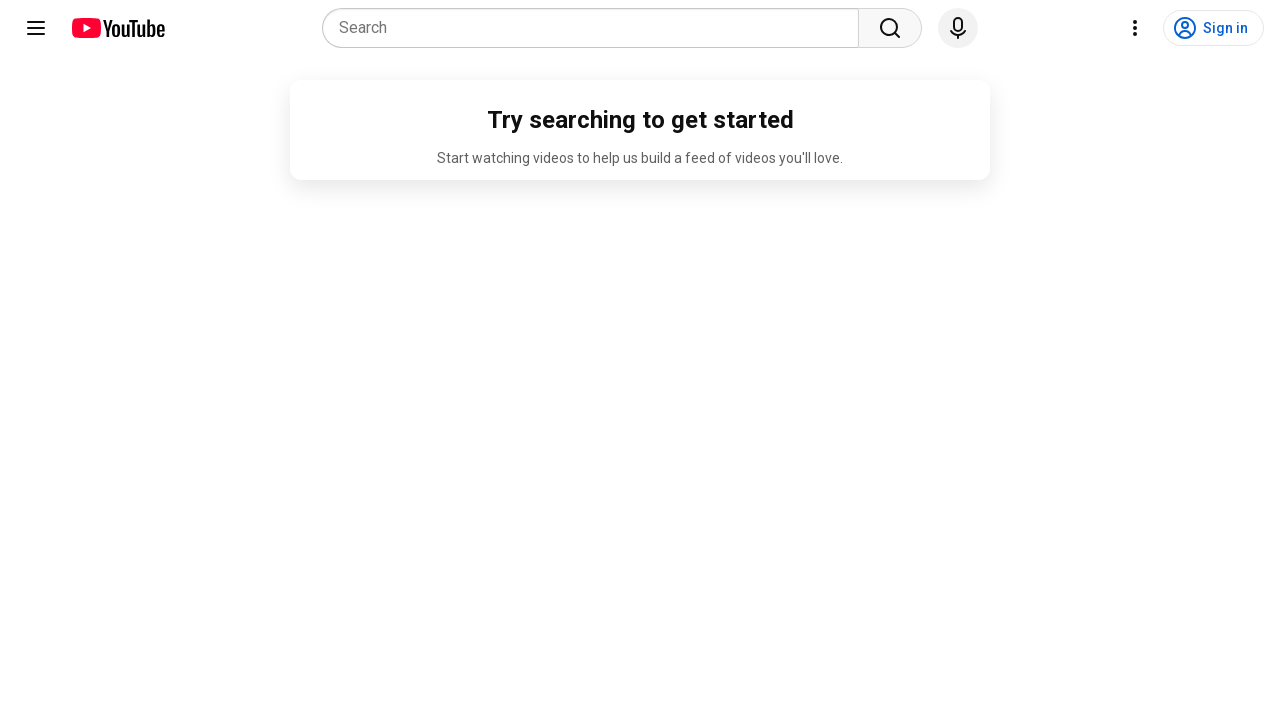

Clicked YouTube logo link in header at (118, 28) on ytd-topbar-logo-renderer a
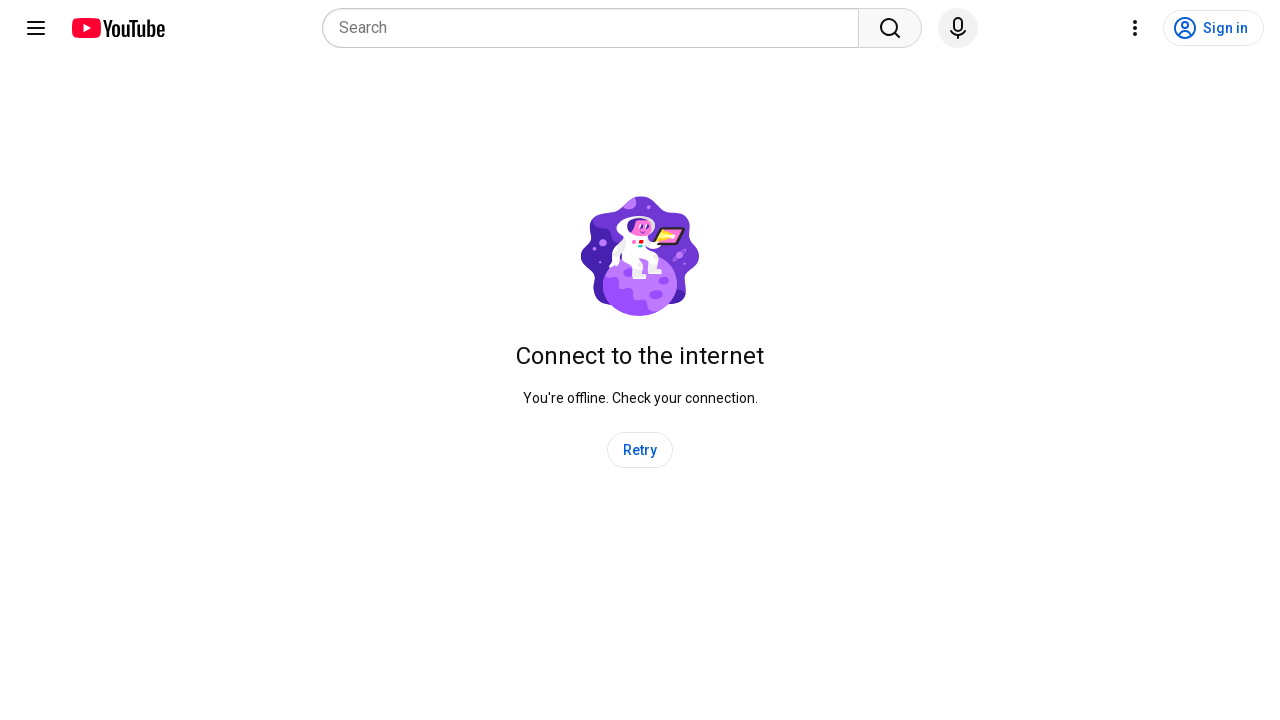

YouTube homepage loaded with search box visible
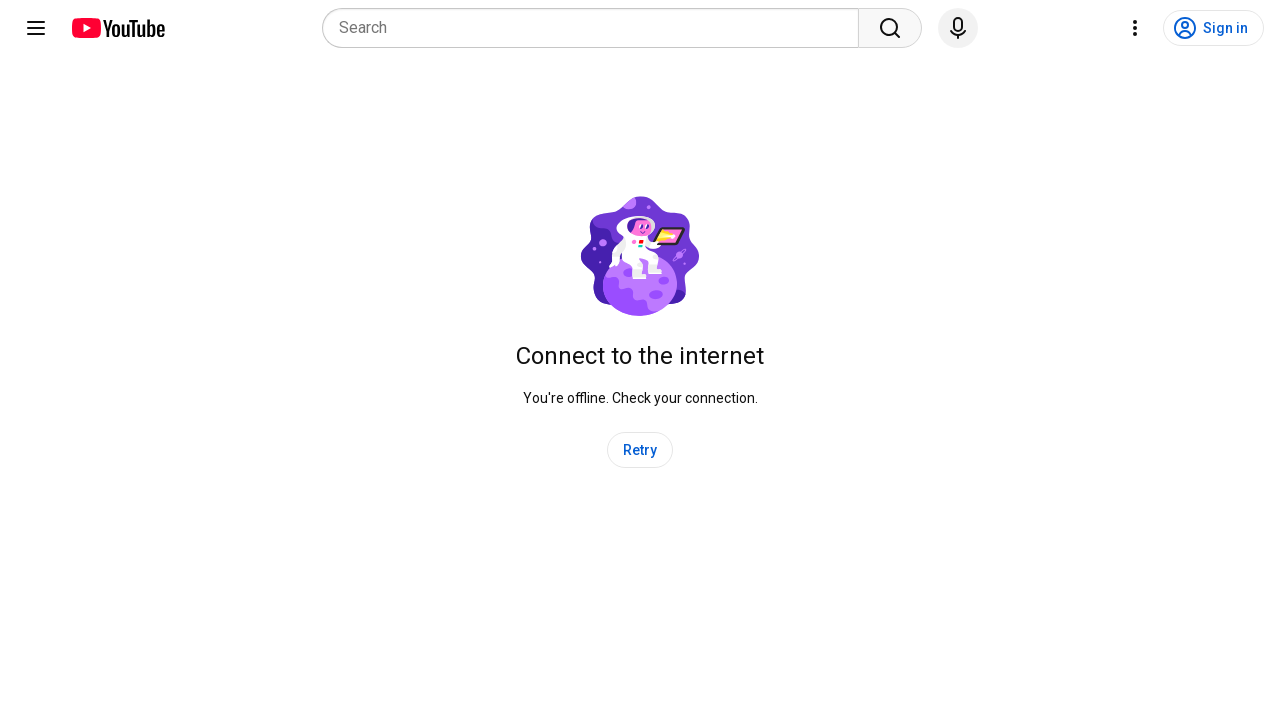

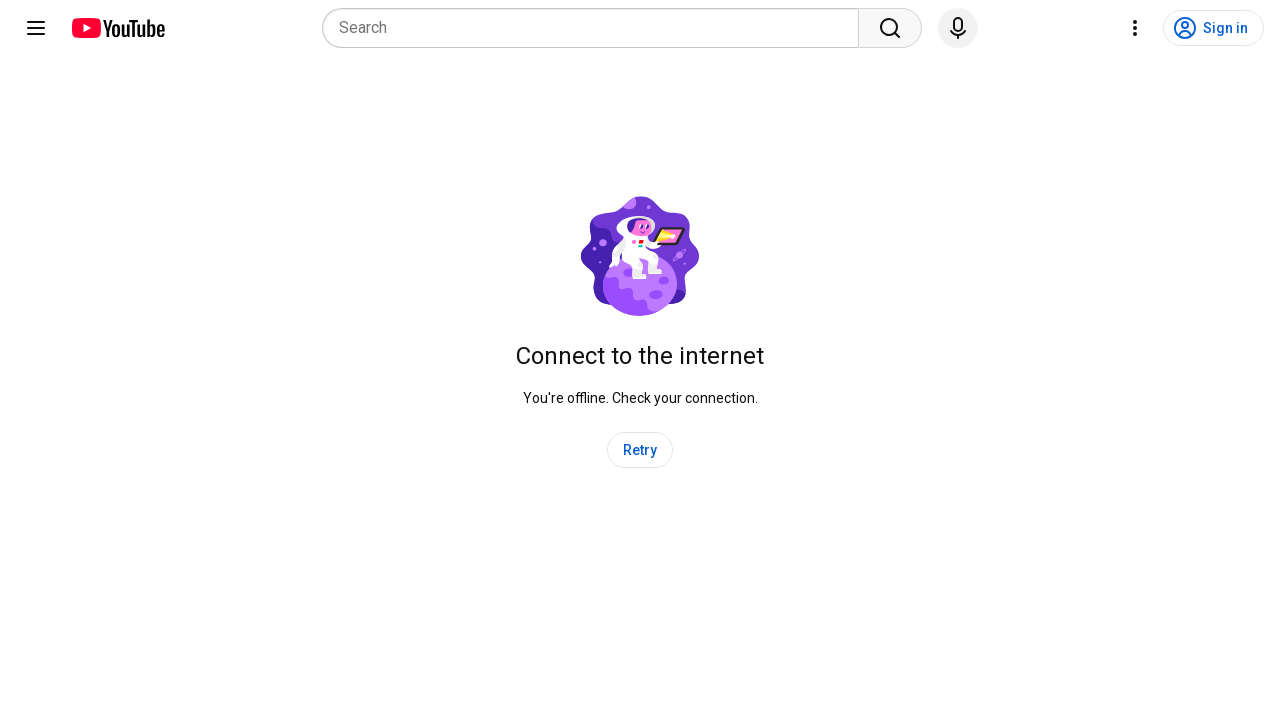